Tests radio button functionality by selecting the Male radio button if not already selected, and then selecting an age group option from a list of radio buttons

Starting URL: https://www.syntaxprojects.com/basic-radiobutton-demo.php

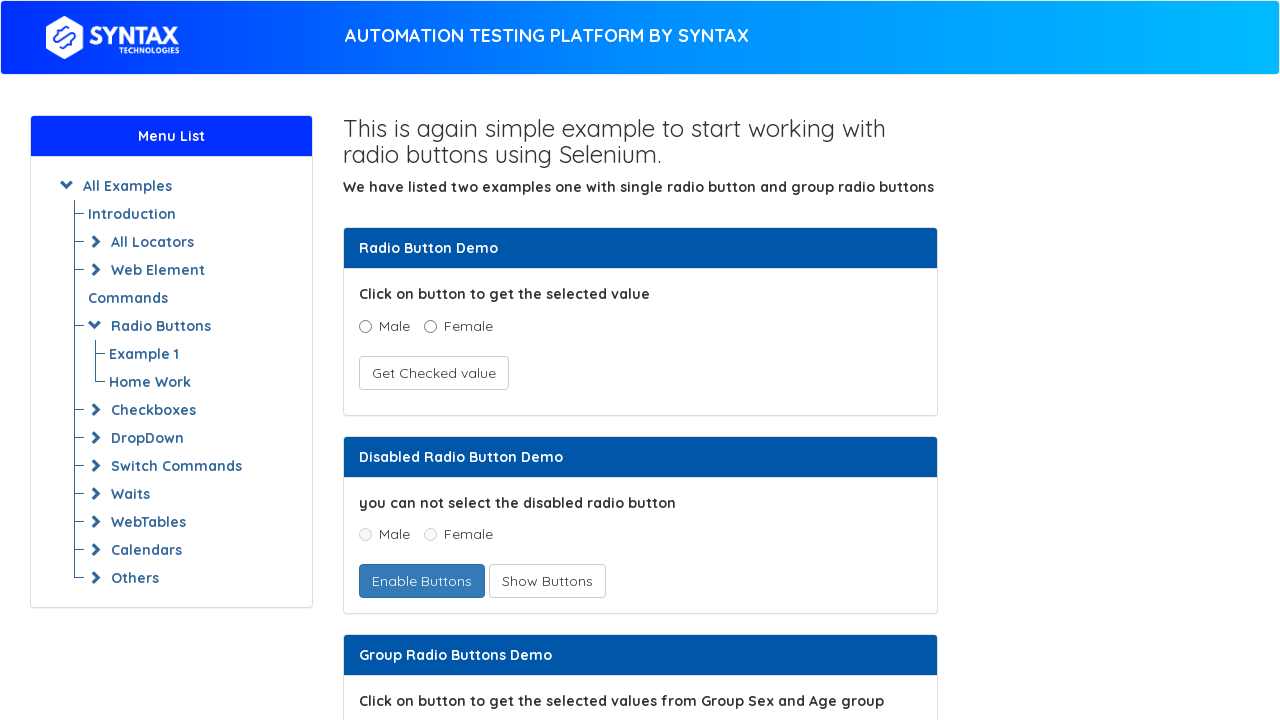

Located Male radio button
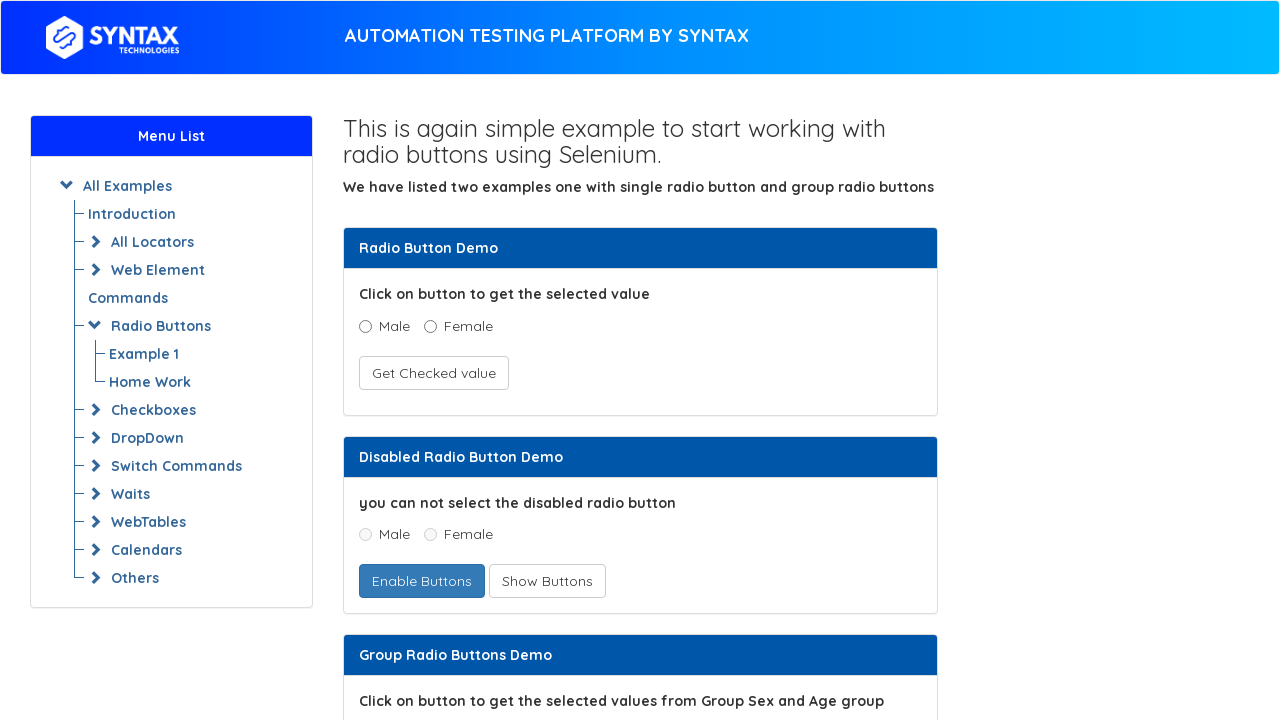

Male radio button was not checked, clicked to select it at (365, 326) on xpath=//input[@value='Male' and @name='optradio']
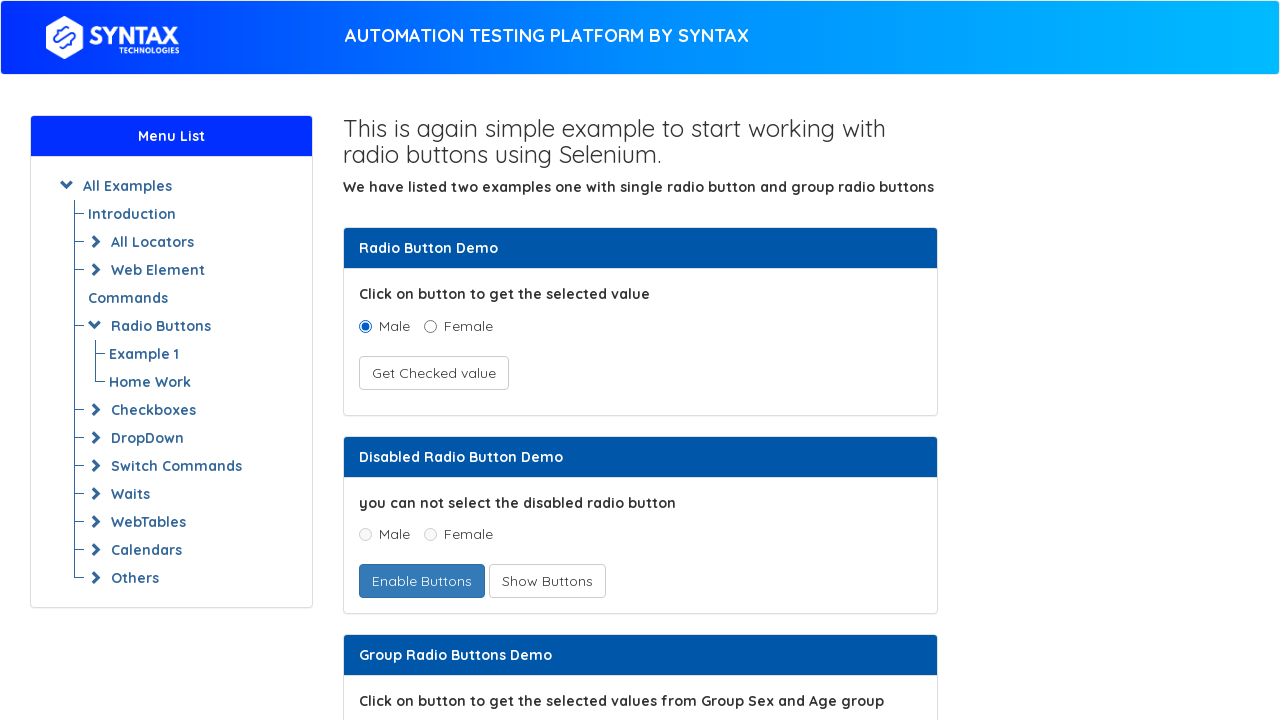

Located all age group radio buttons
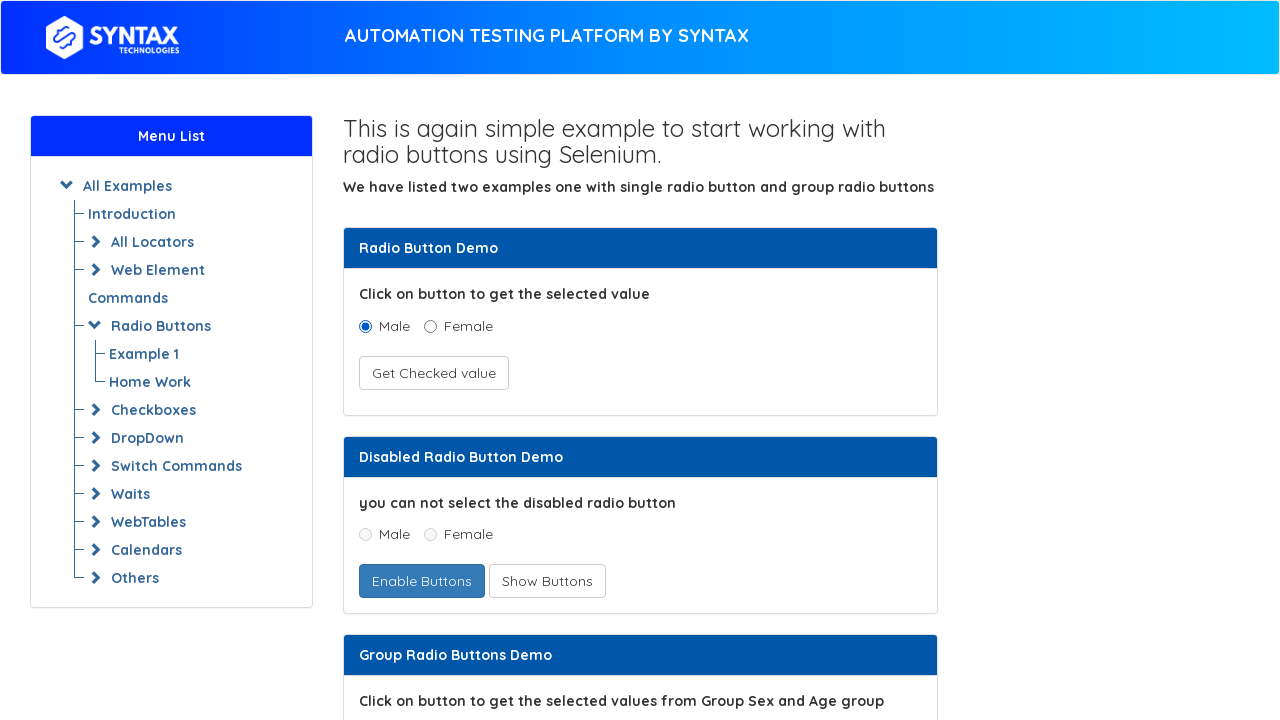

Found 3 age group options
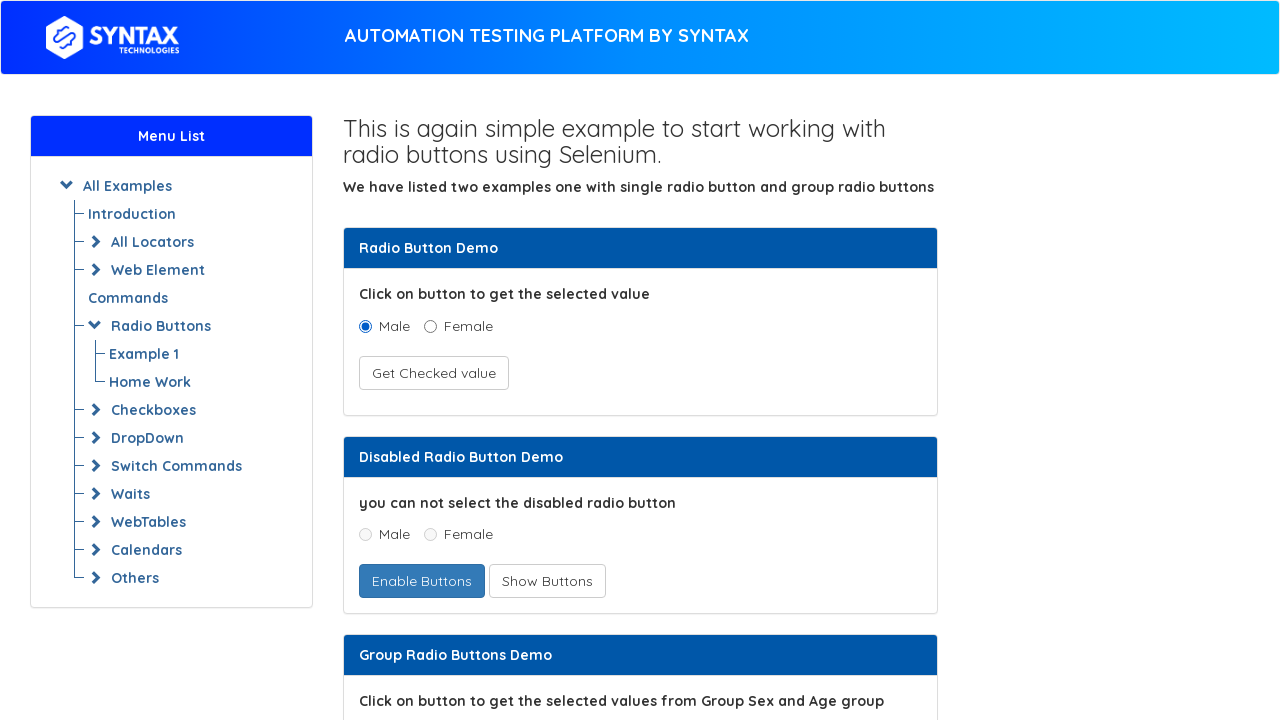

Checking age group option 1
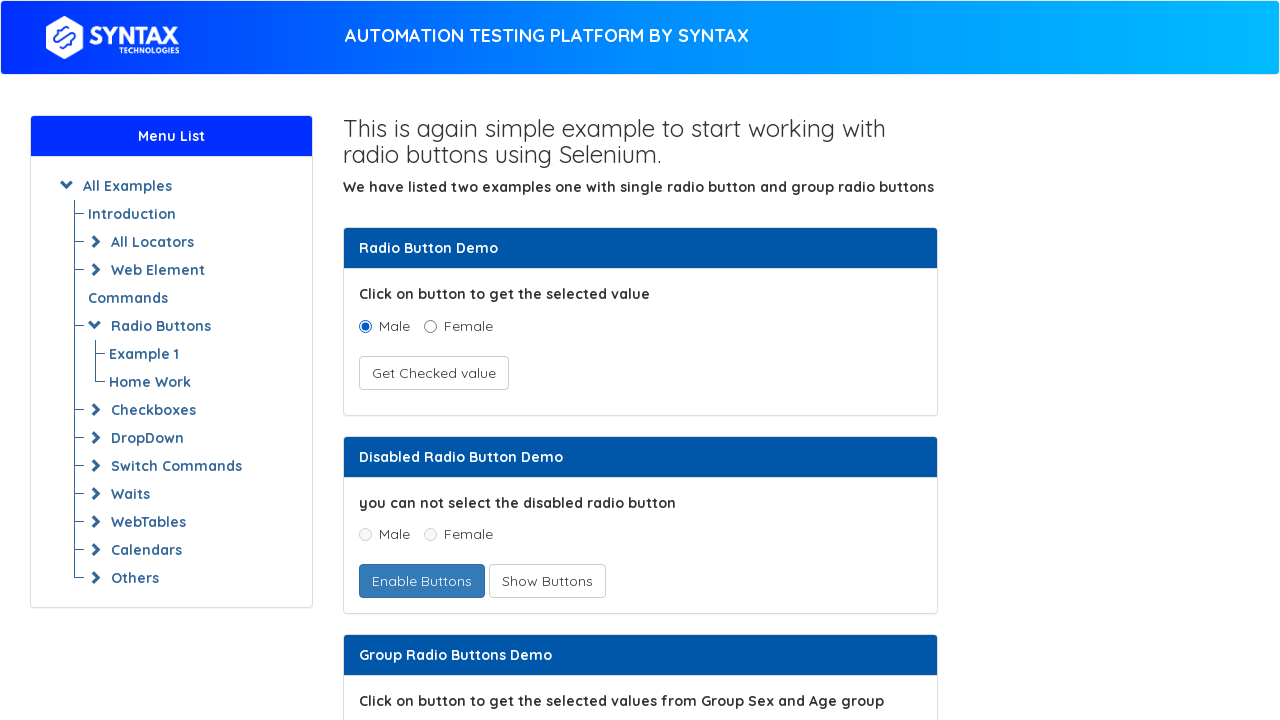

Checking age group option 2
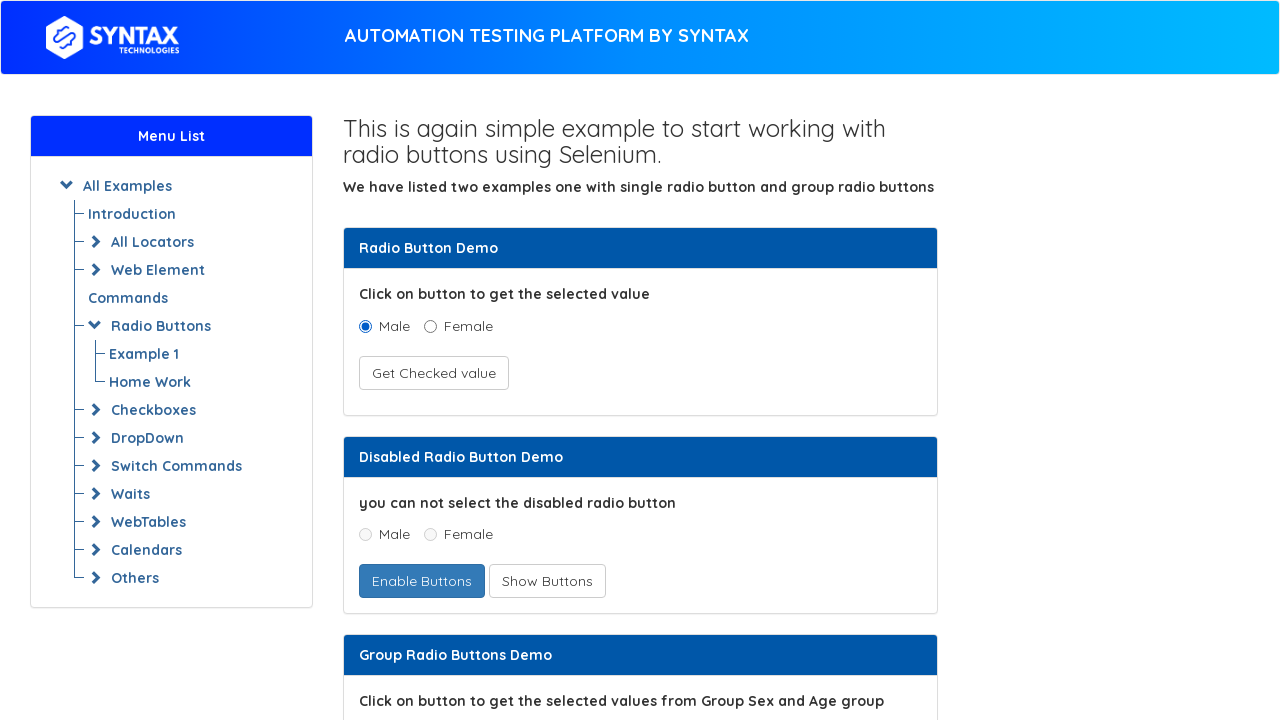

Checking age group option 3
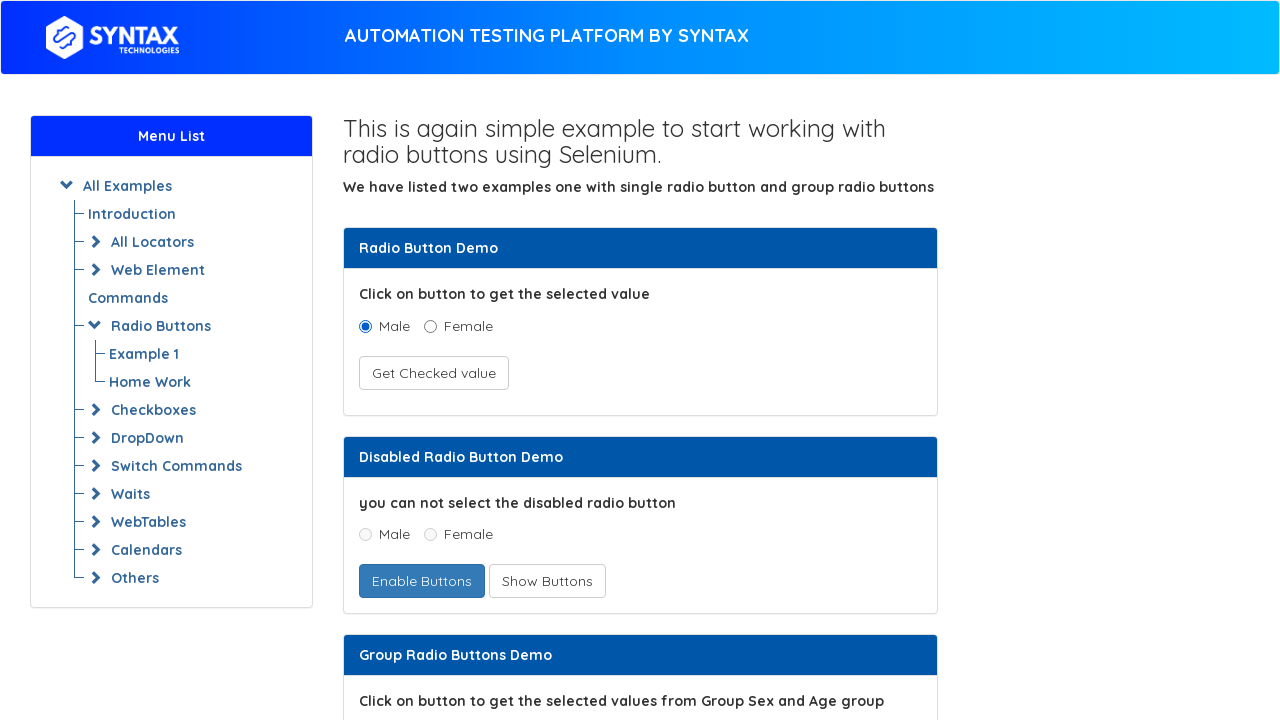

Selected age group '15 - 50' at (516, 360) on xpath=//input[@name='ageGroup'] >> nth=2
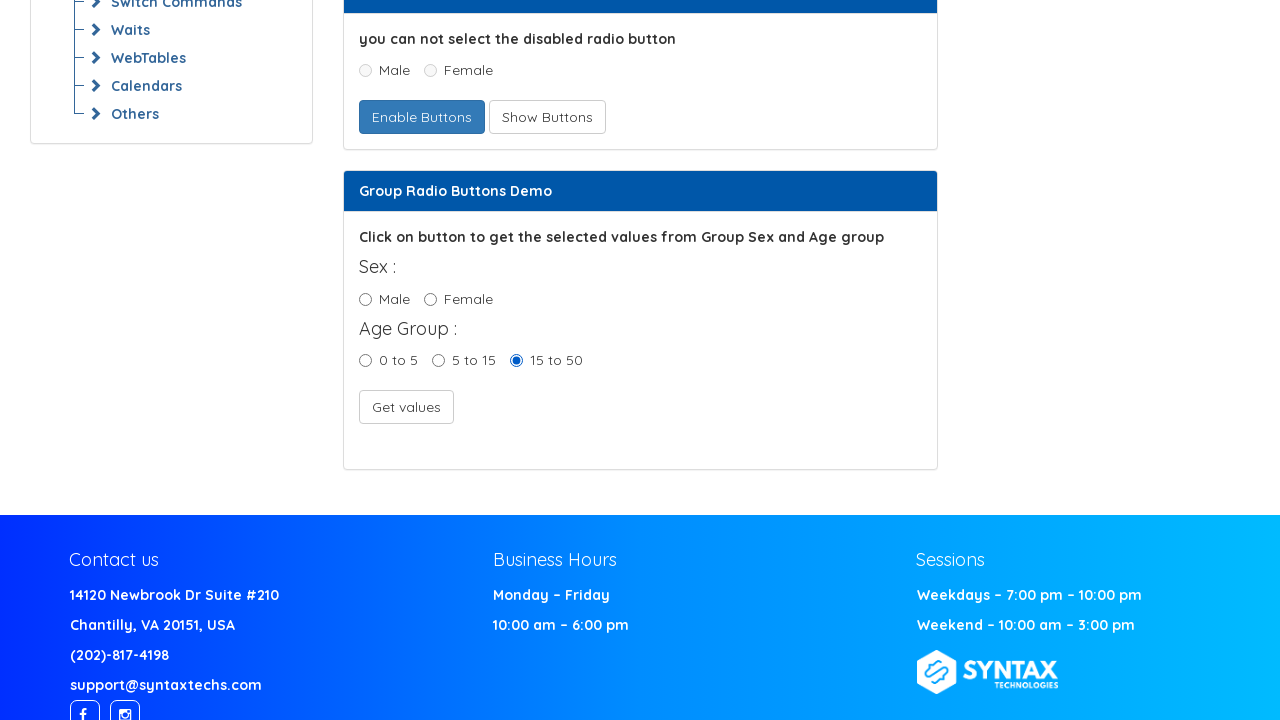

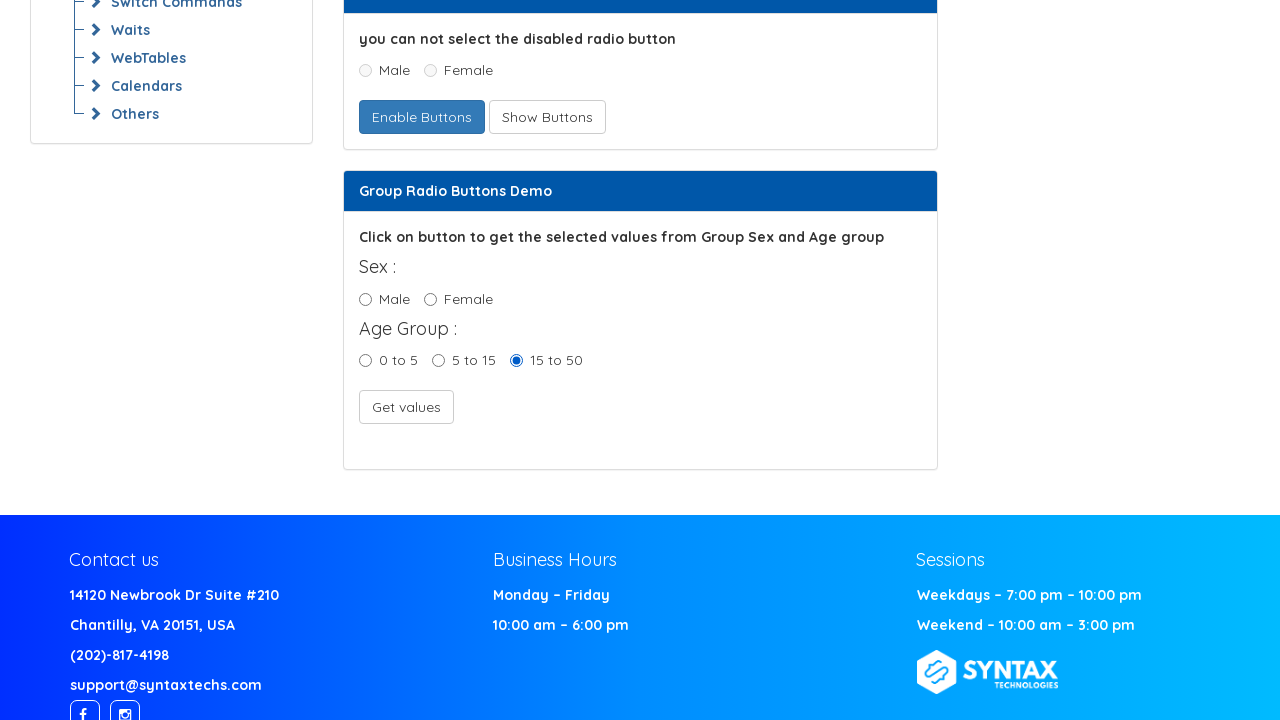